Automates form filling on an Angular practice page, including entering email, password, name, selecting checkboxes, radio buttons, dropdown options, and submitting the form

Starting URL: https://rahulshettyacademy.com/angularpractice/

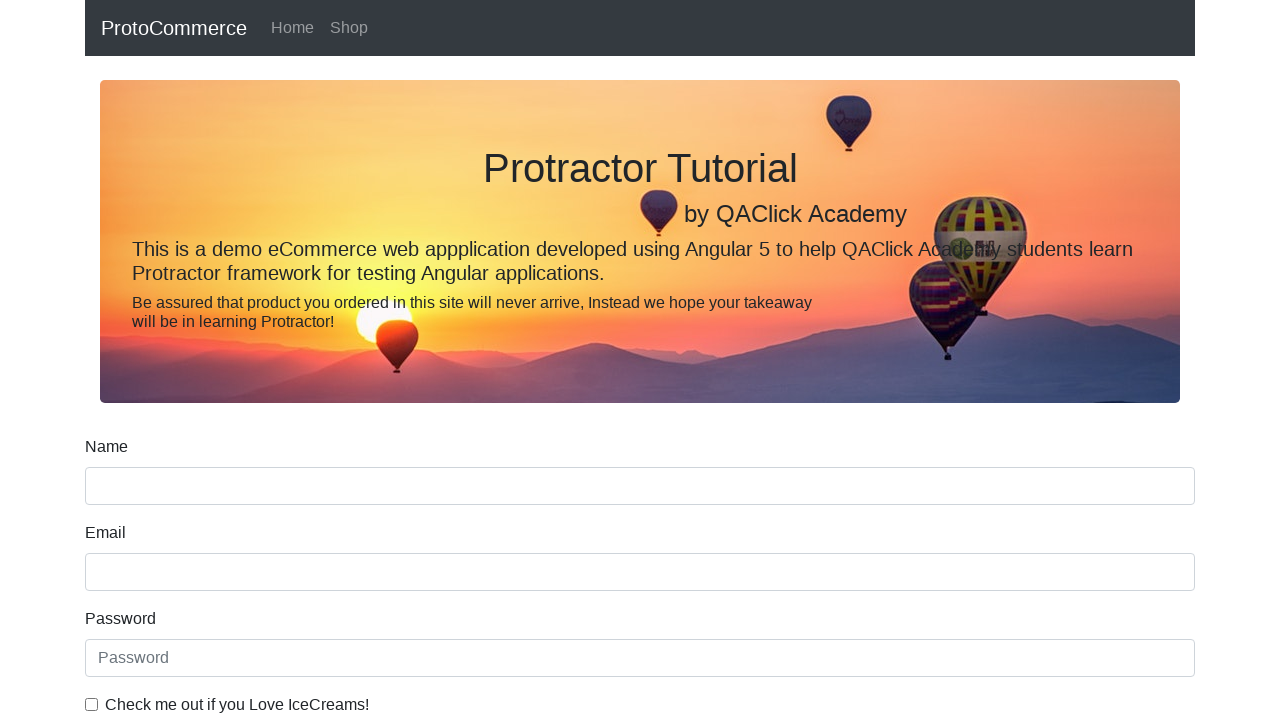

Filled email field with 'test@gmail.com' on input[name='email']
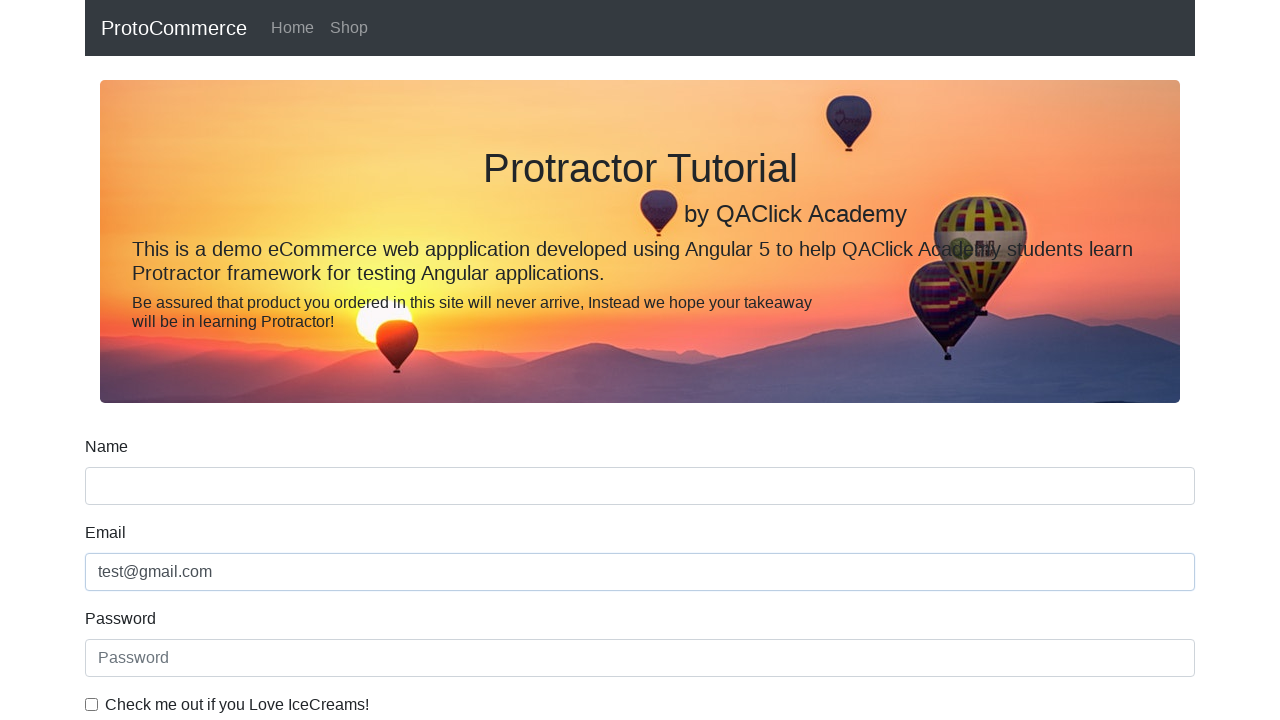

Filled password field with 'abc123' on #exampleInputPassword1
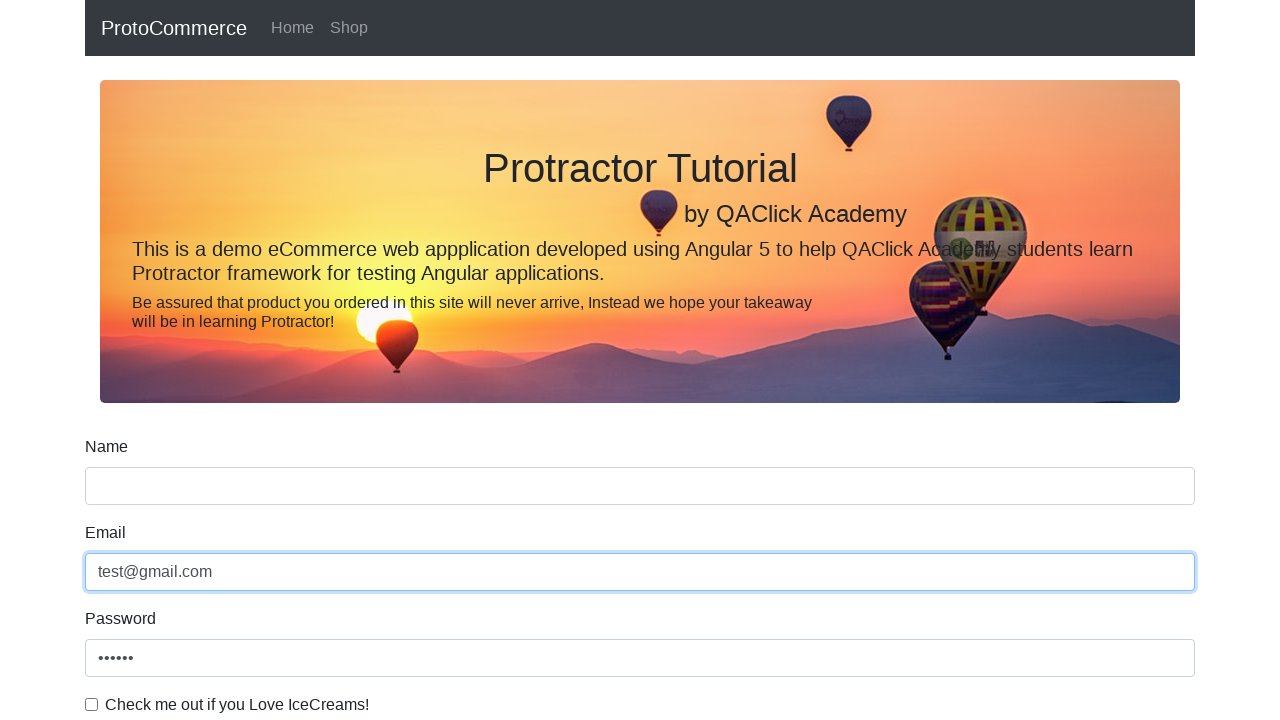

Checked the checkbox at (92, 704) on #exampleCheck1
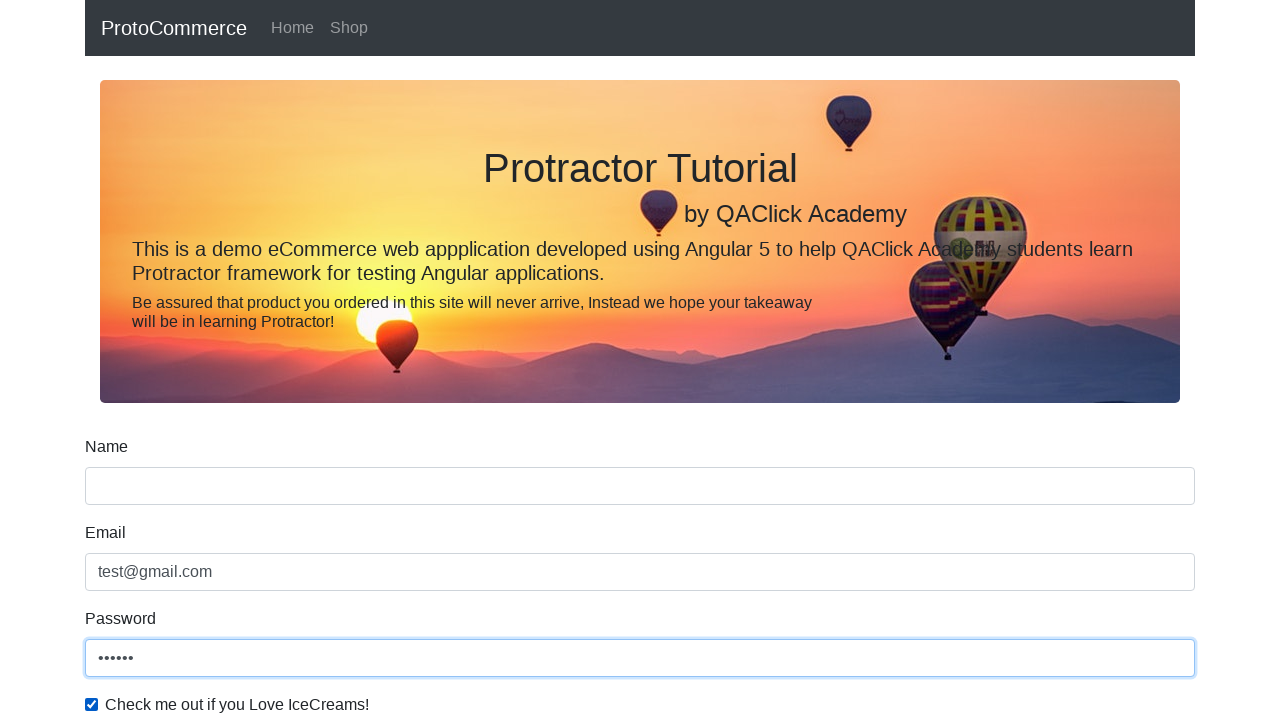

Clicked submit button at (123, 491) on xpath=//input[@value='Submit']
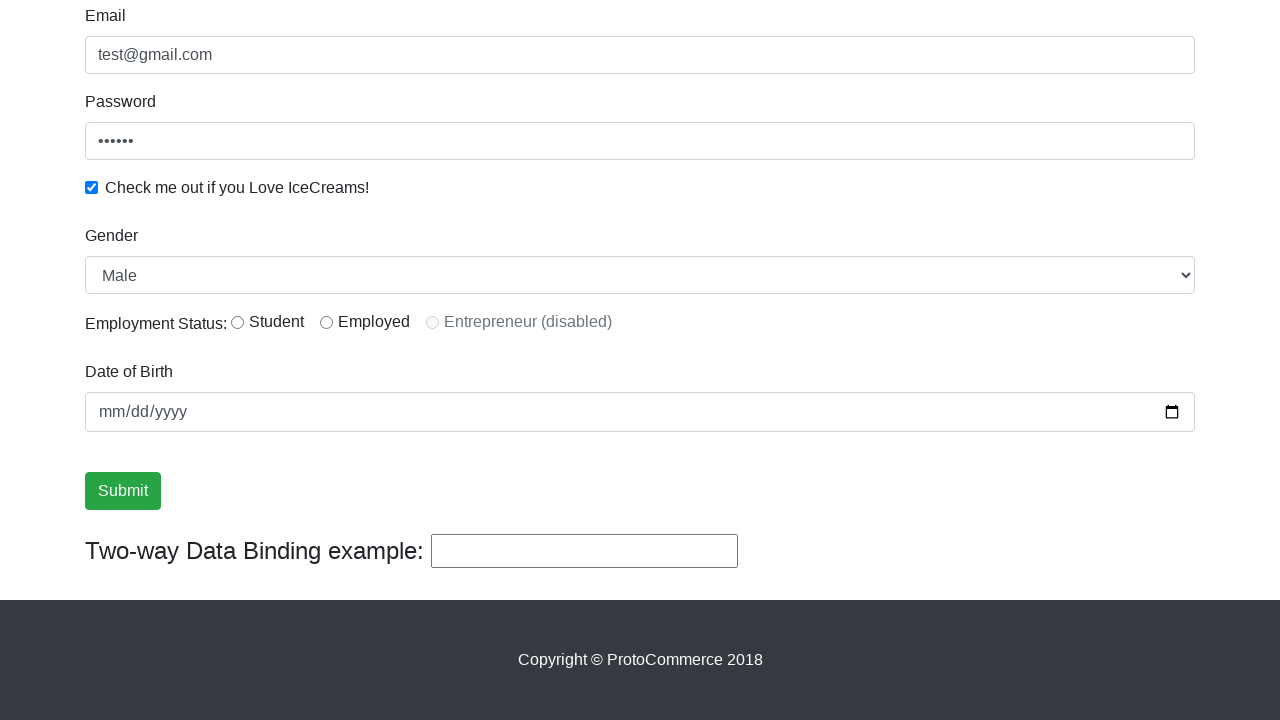

Success message appeared
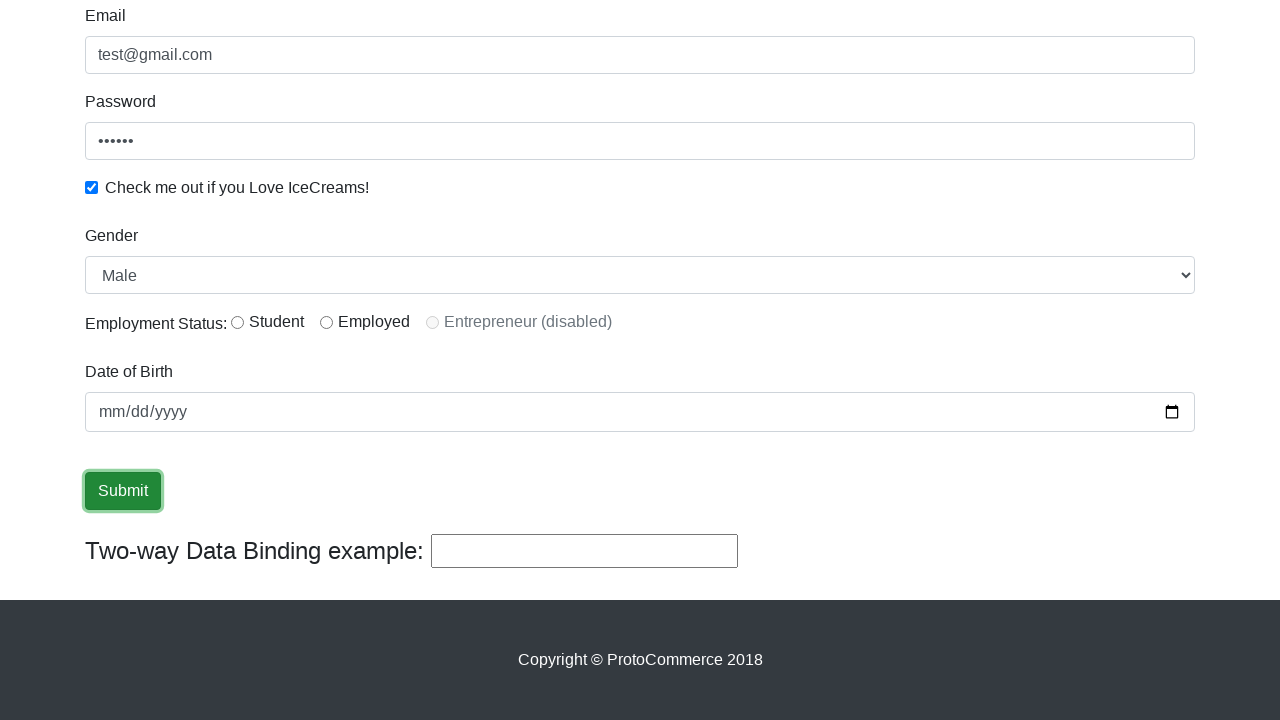

Retrieved success message: '
                    ×
                    Success! The Form has been submitted successfully!.
                  '
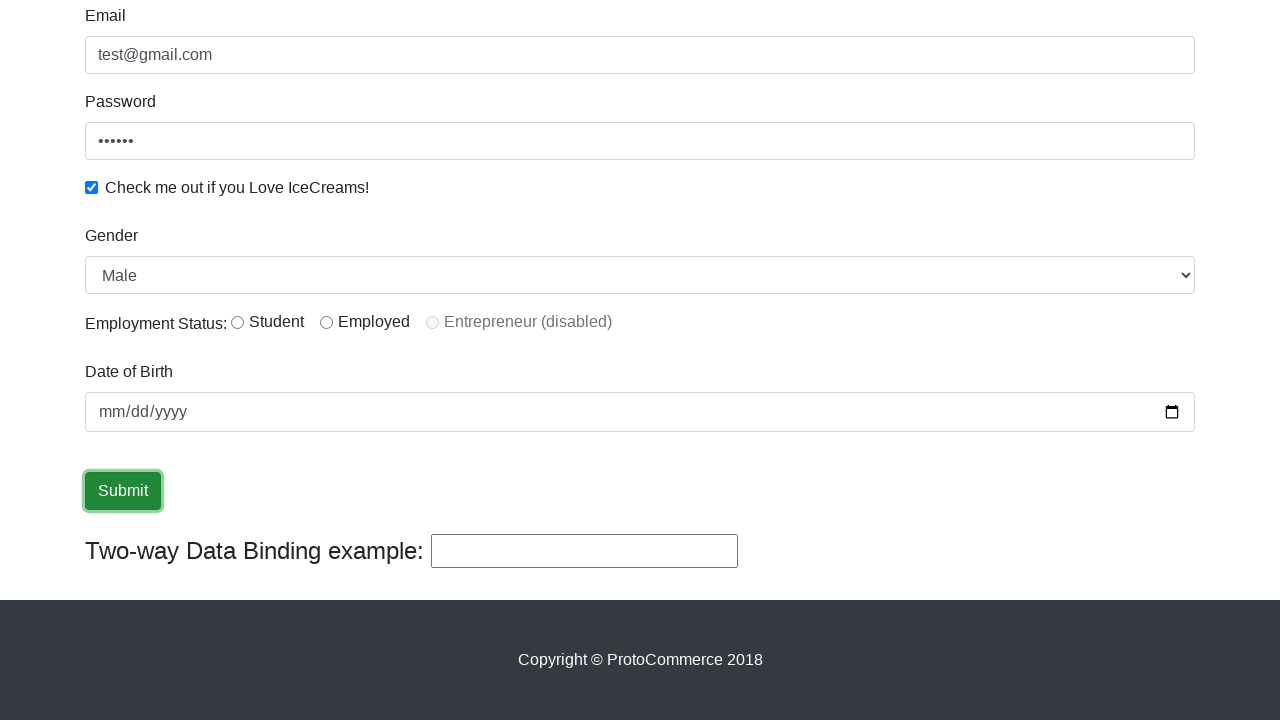

Filled name field with 'TestName' on input[name='name']
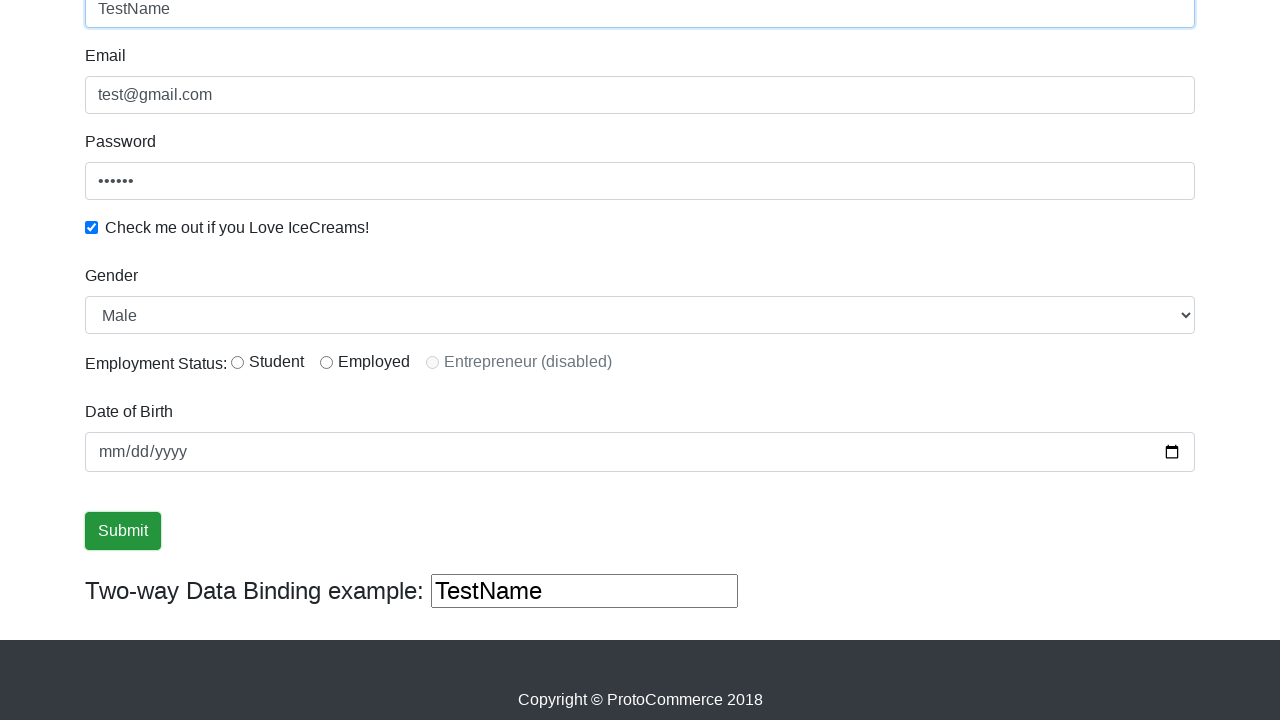

Clicked radio button option at (238, 362) on #inlineRadio1
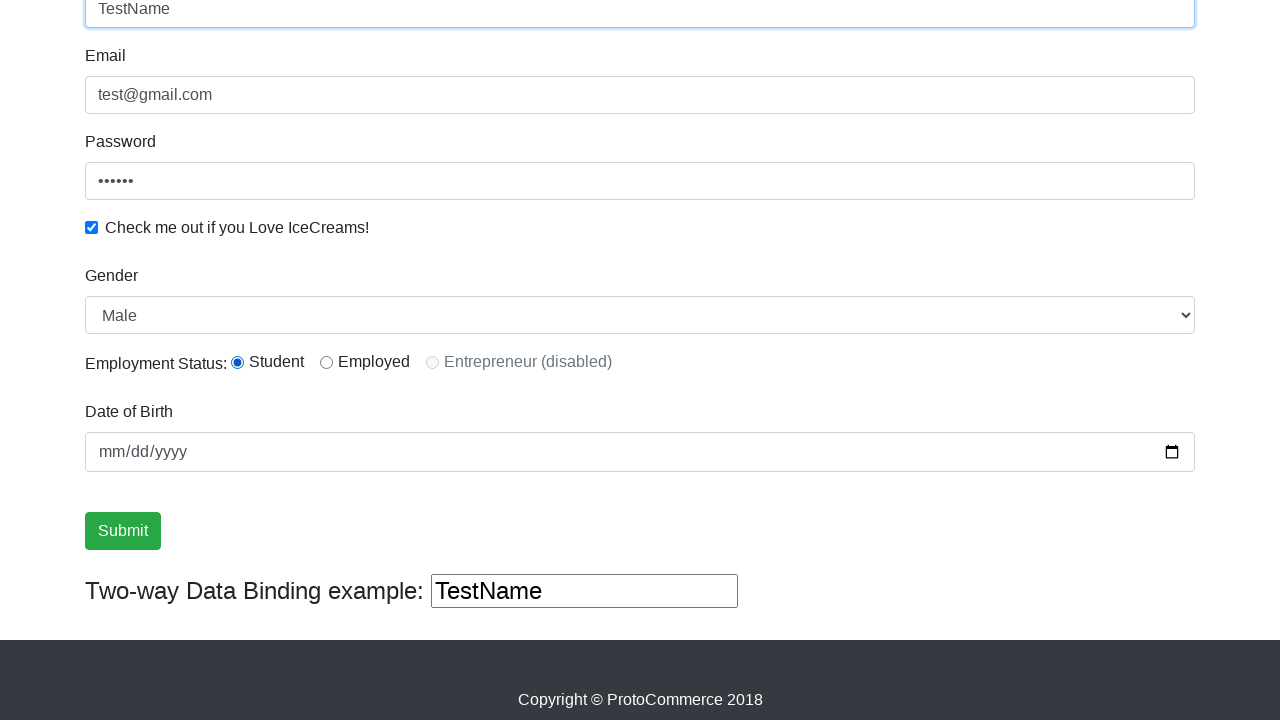

Selected 'Female' from dropdown on #exampleFormControlSelect1
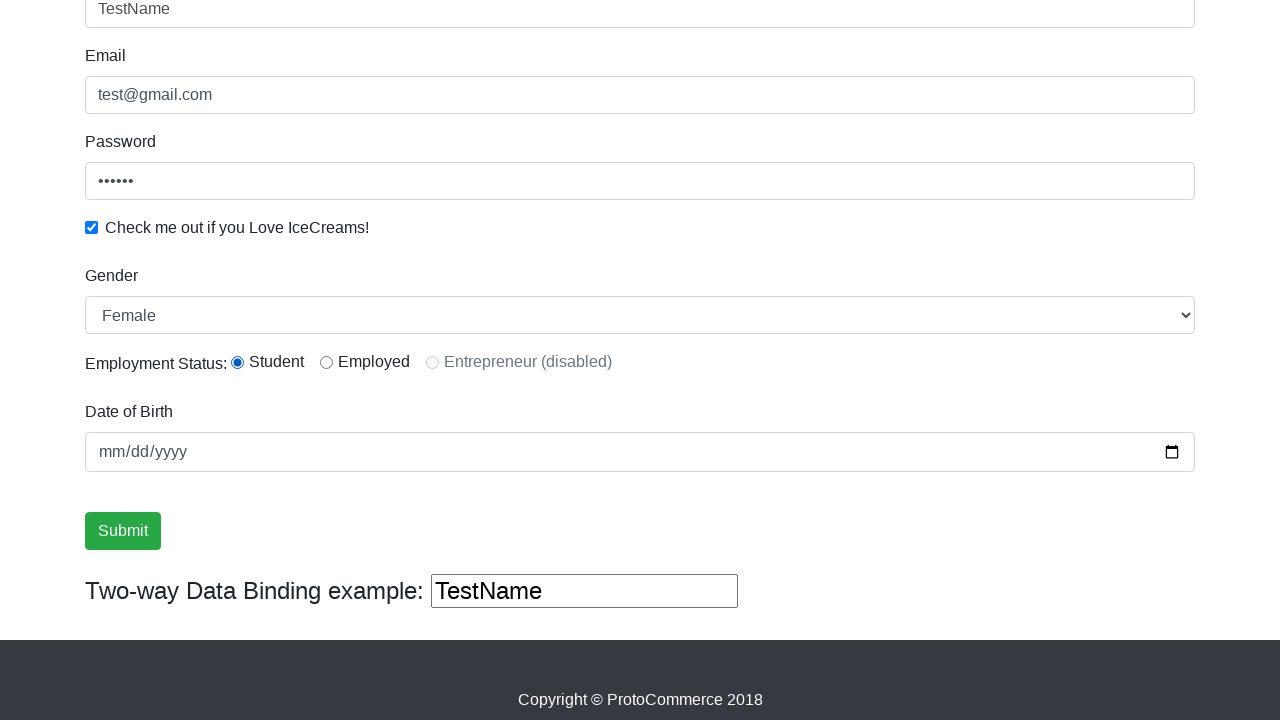

Filled third text field with 'HELLOOOO' on (//input[@type='text'])[3]
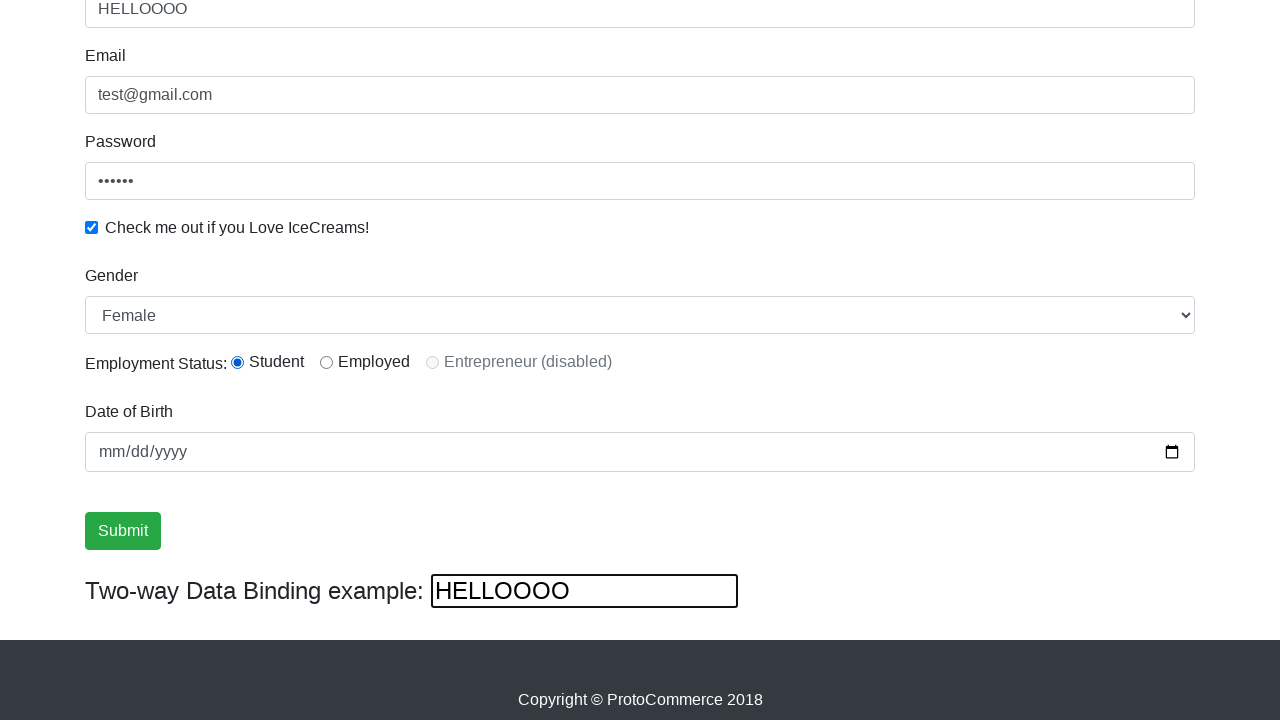

Cleared third text field on (//input[@type='text'])[3]
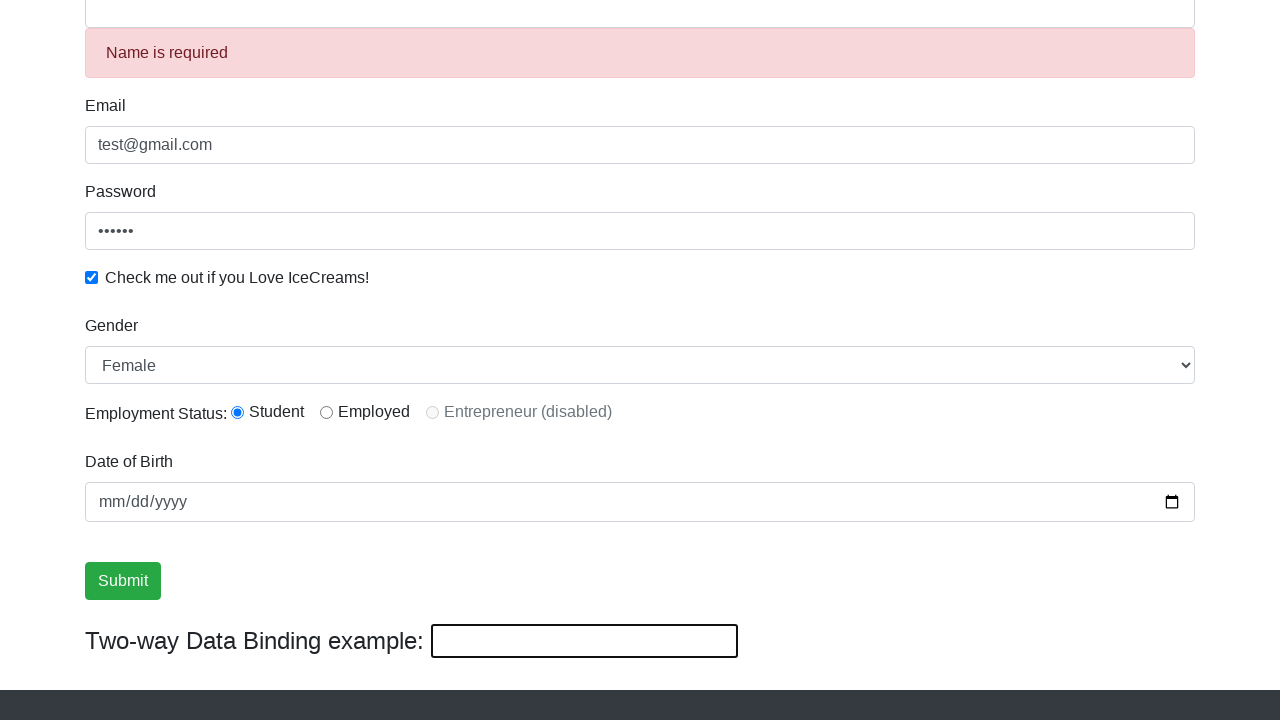

Clicked submit button again at (123, 581) on xpath=//input[@value='Submit']
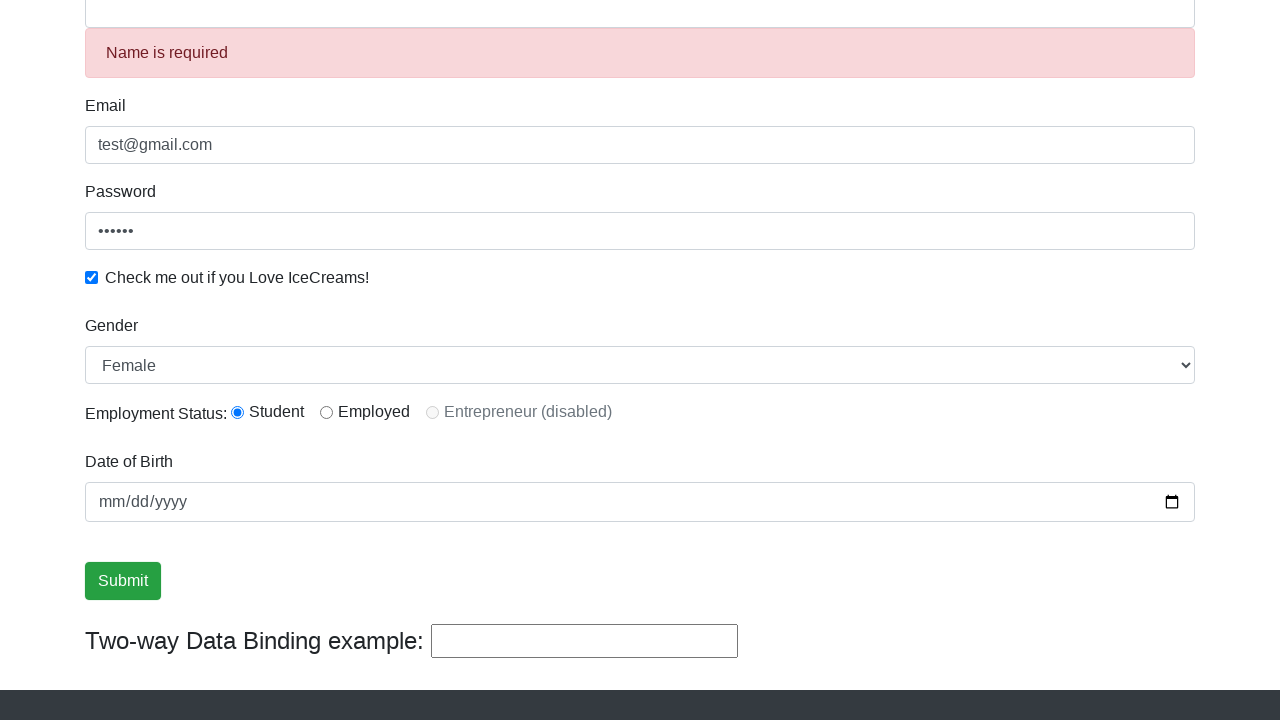

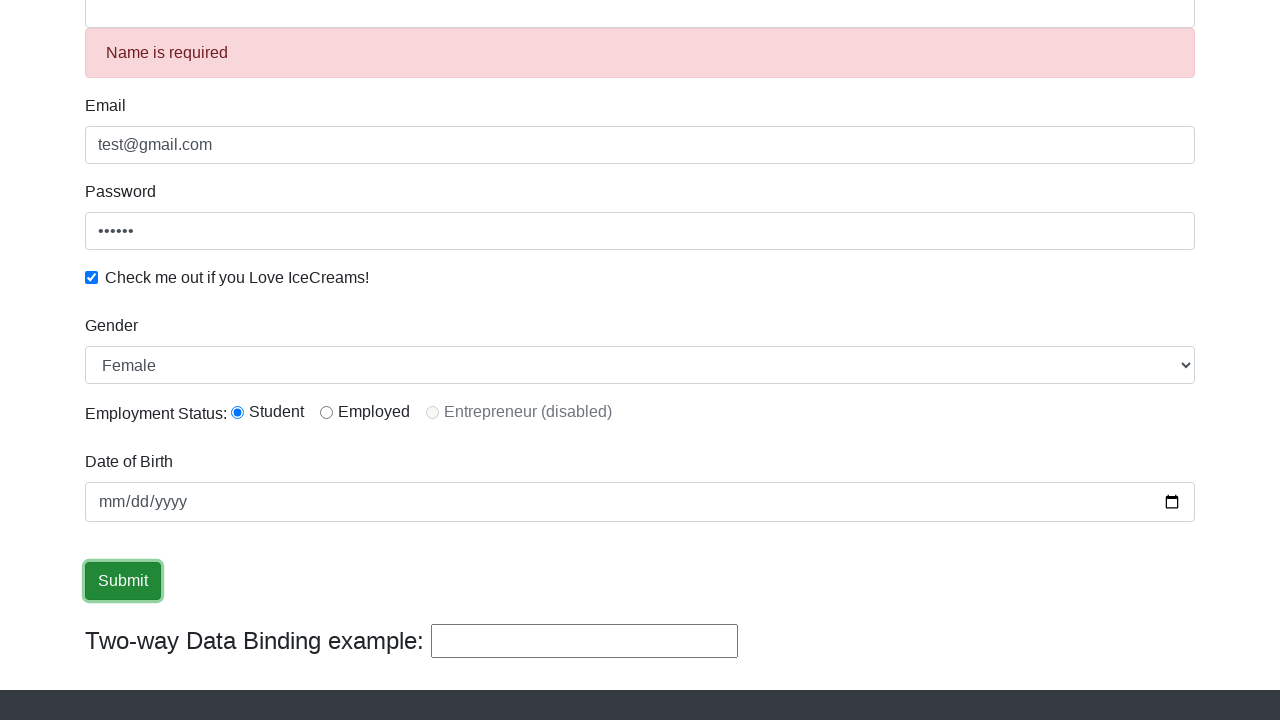